Verifies that Previous and Next navigation buttons are displayed on the homepage

Starting URL: https://www.demoblaze.com/index.html

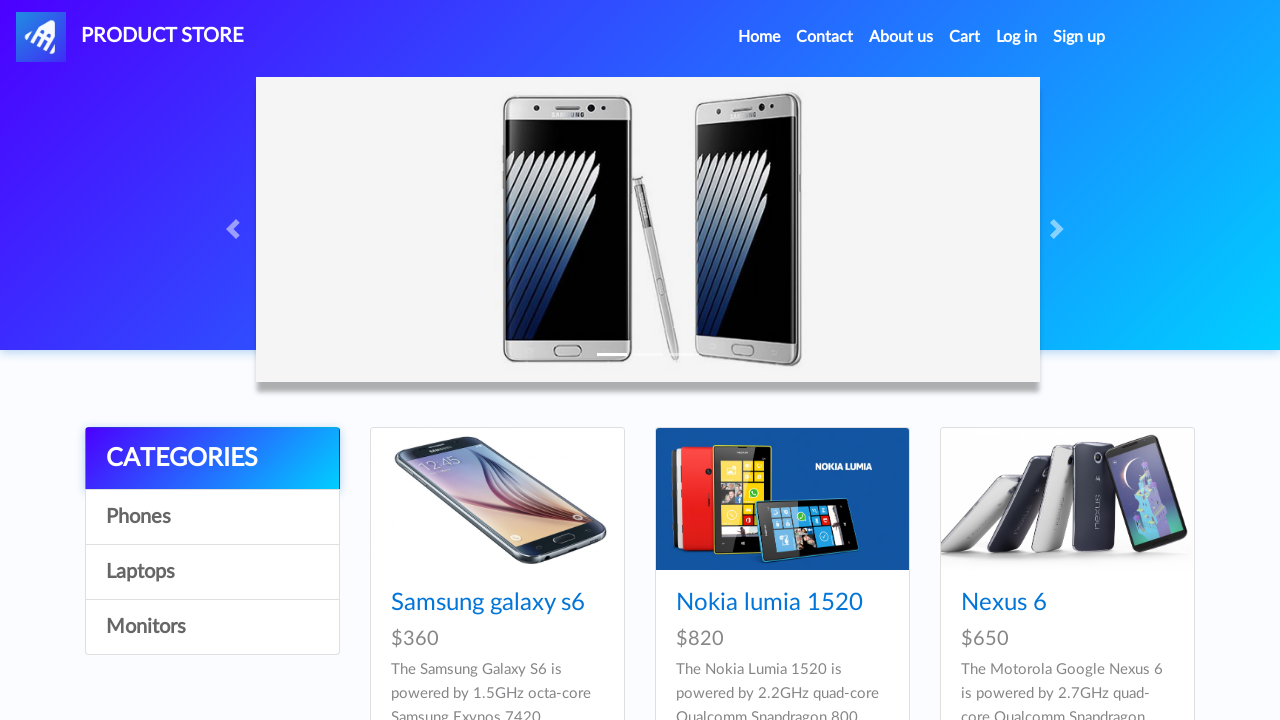

Verified Previous button (#prev2) is visible on homepage
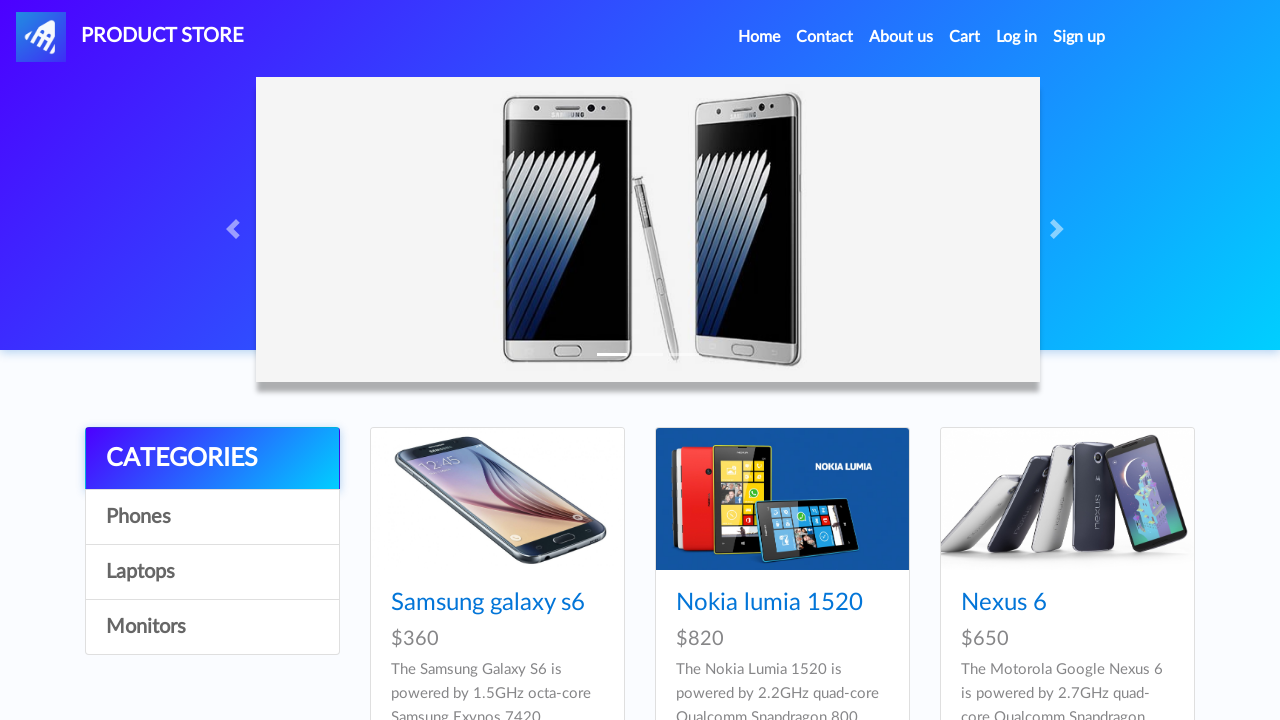

Verified Next button (#next2) is visible on homepage
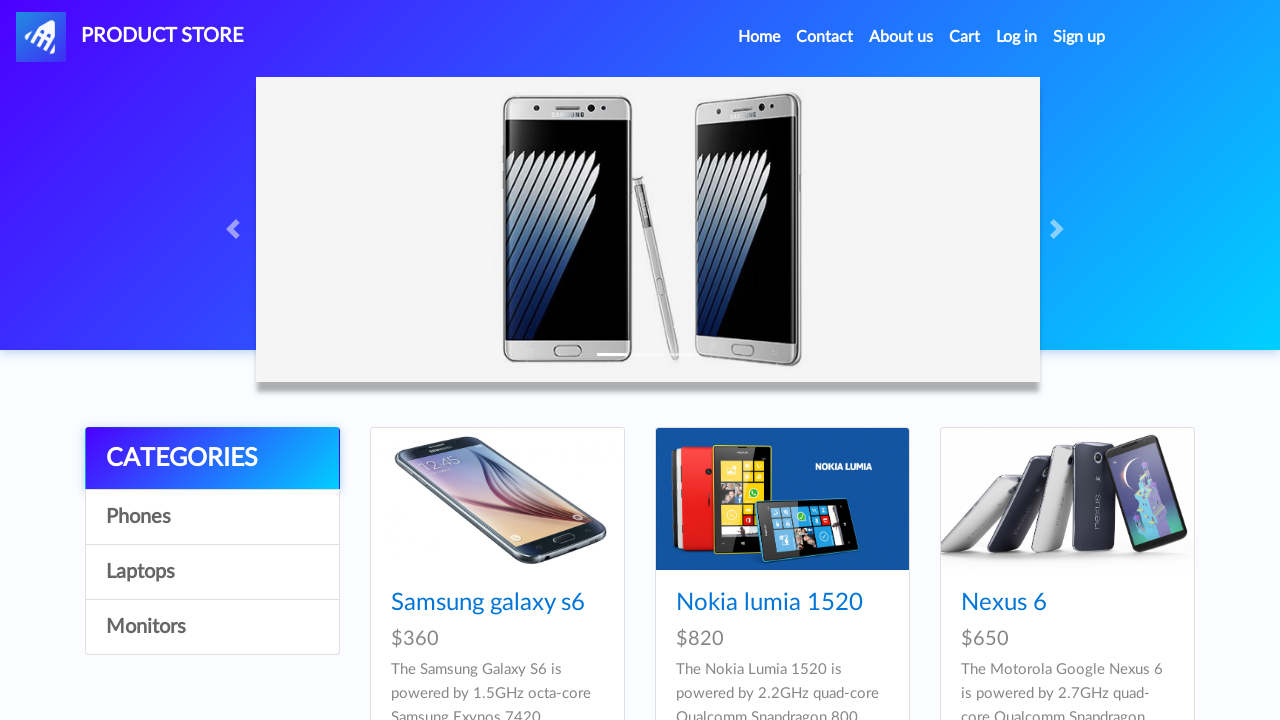

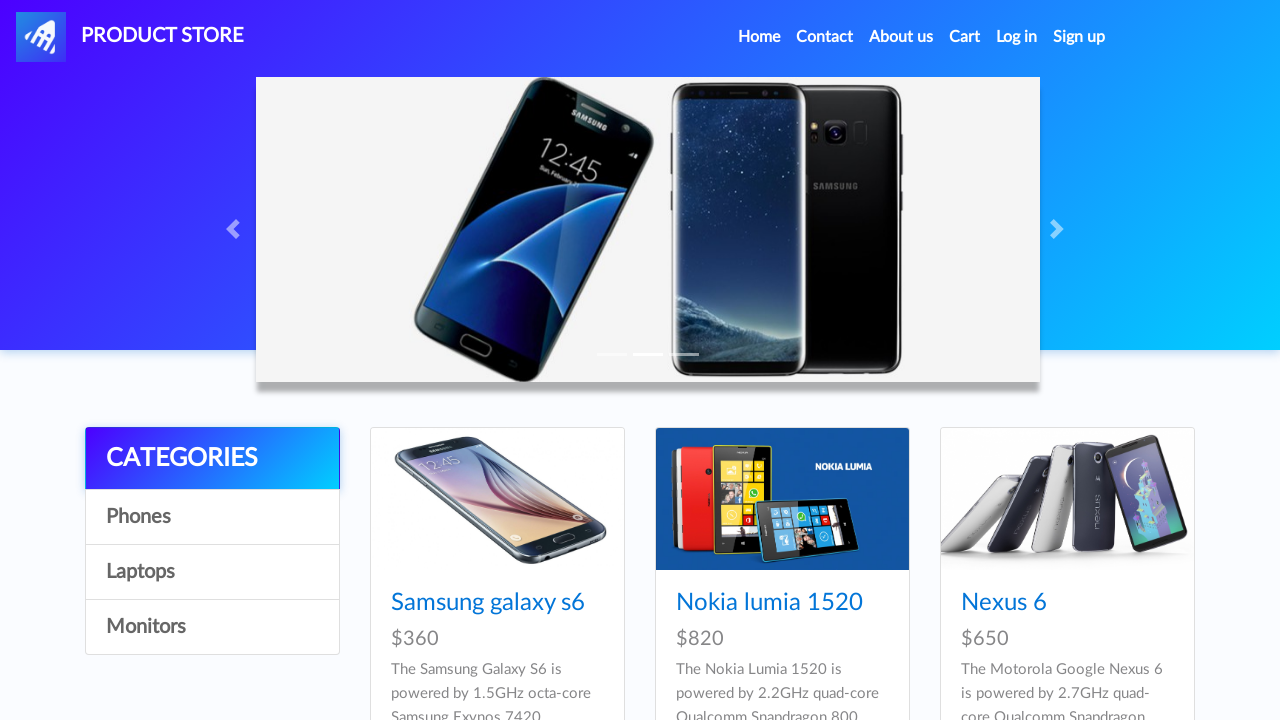